Tests drag and drop functionality on the jQuery UI droppable demo page by dragging an element and dropping it onto a target area within an iframe

Starting URL: https://jqueryui.com/droppable/

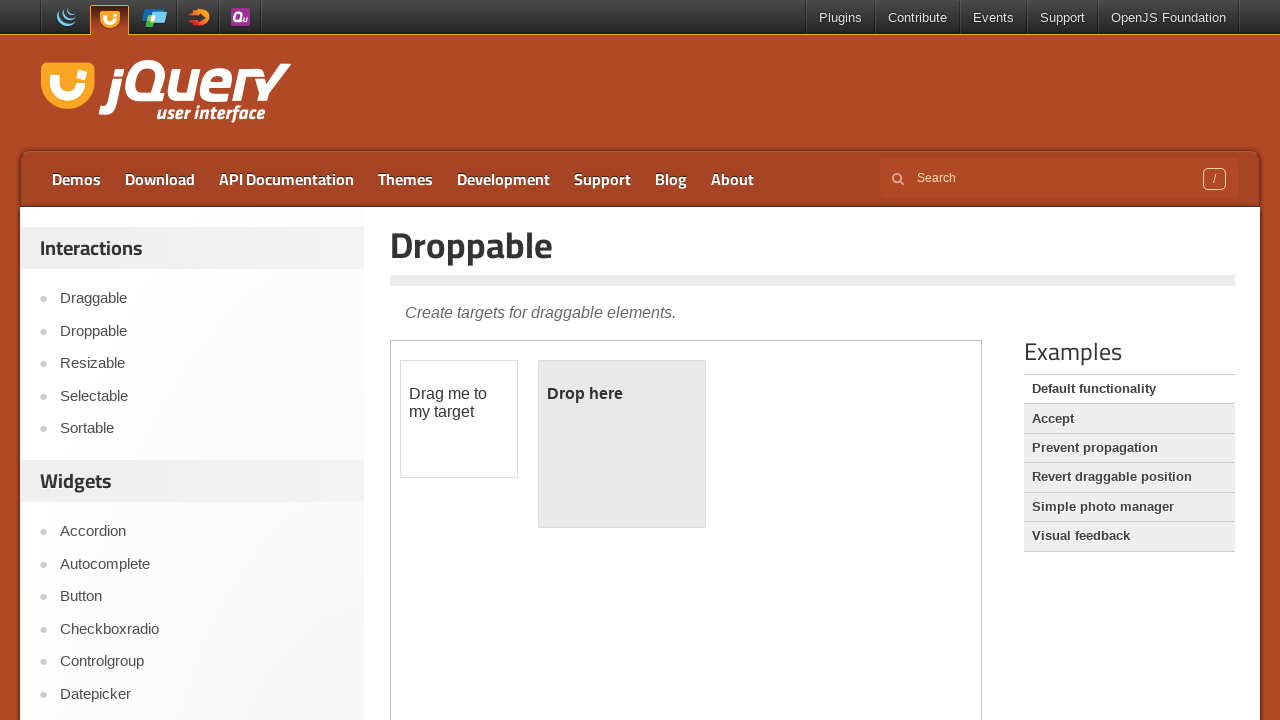

Located the iframe containing drag and drop elements
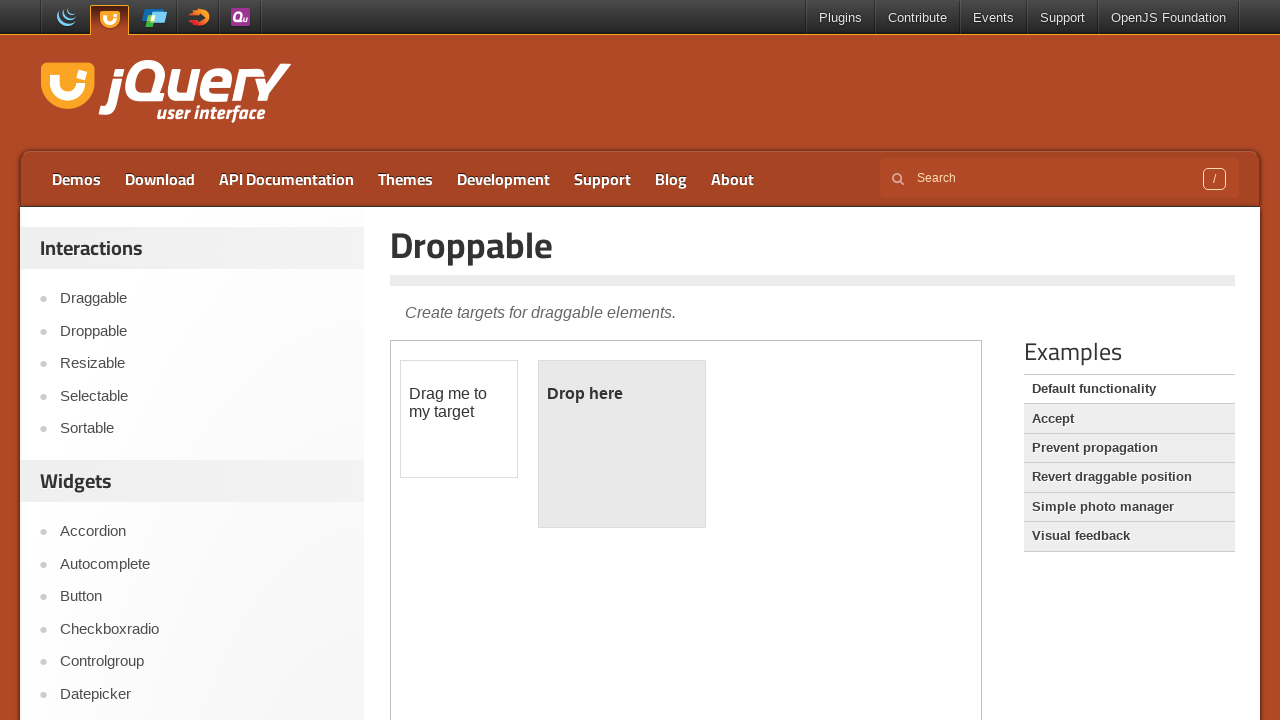

Located the draggable element within iframe
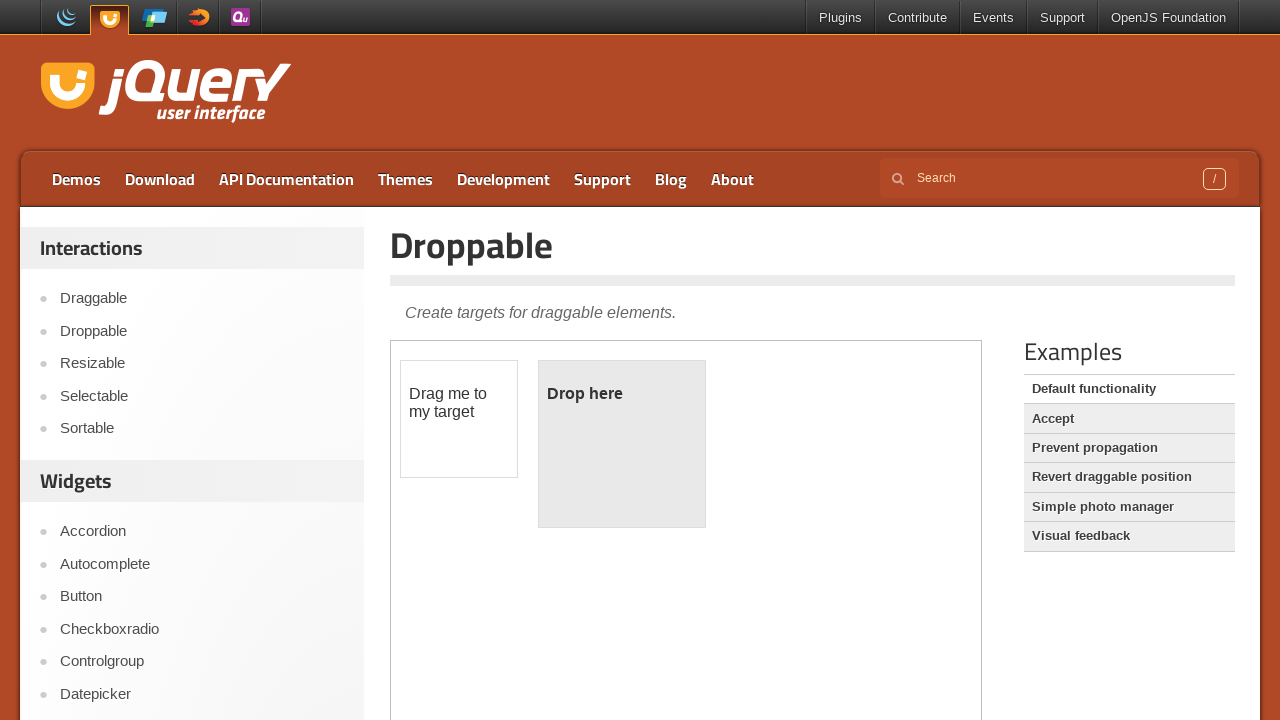

Located the droppable target element within iframe
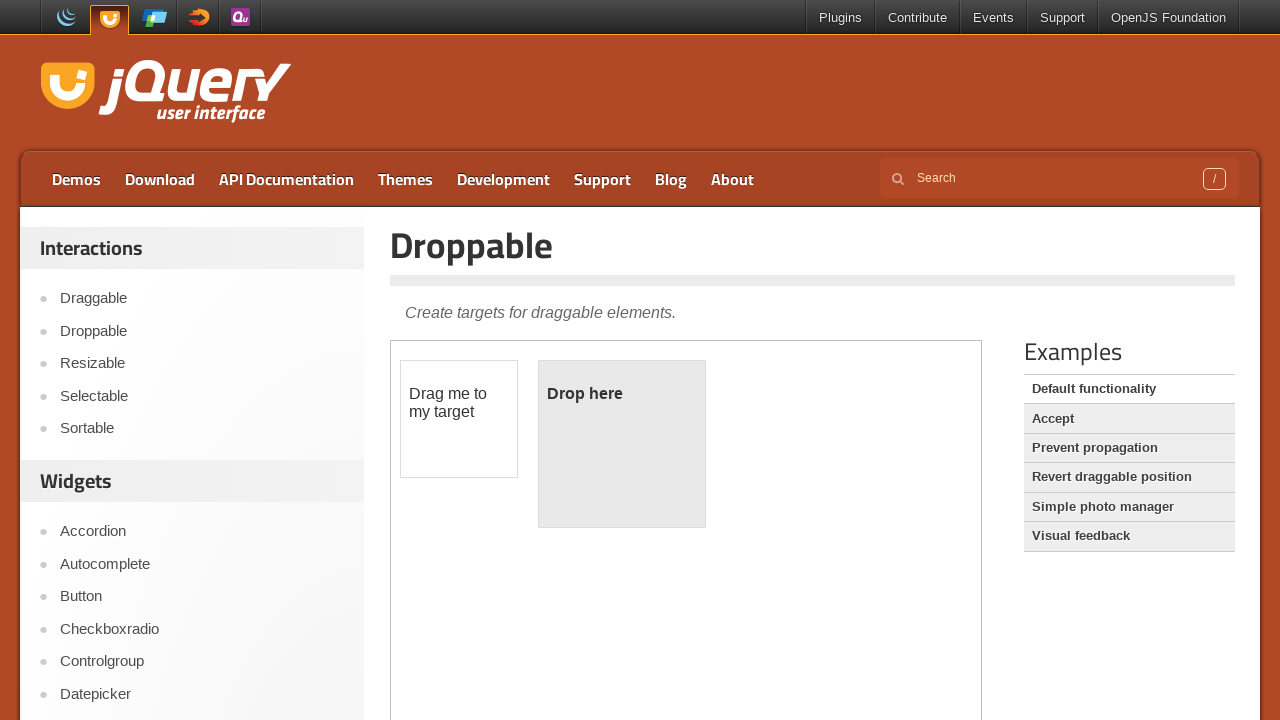

Dragged the element and dropped it onto the target area at (622, 444)
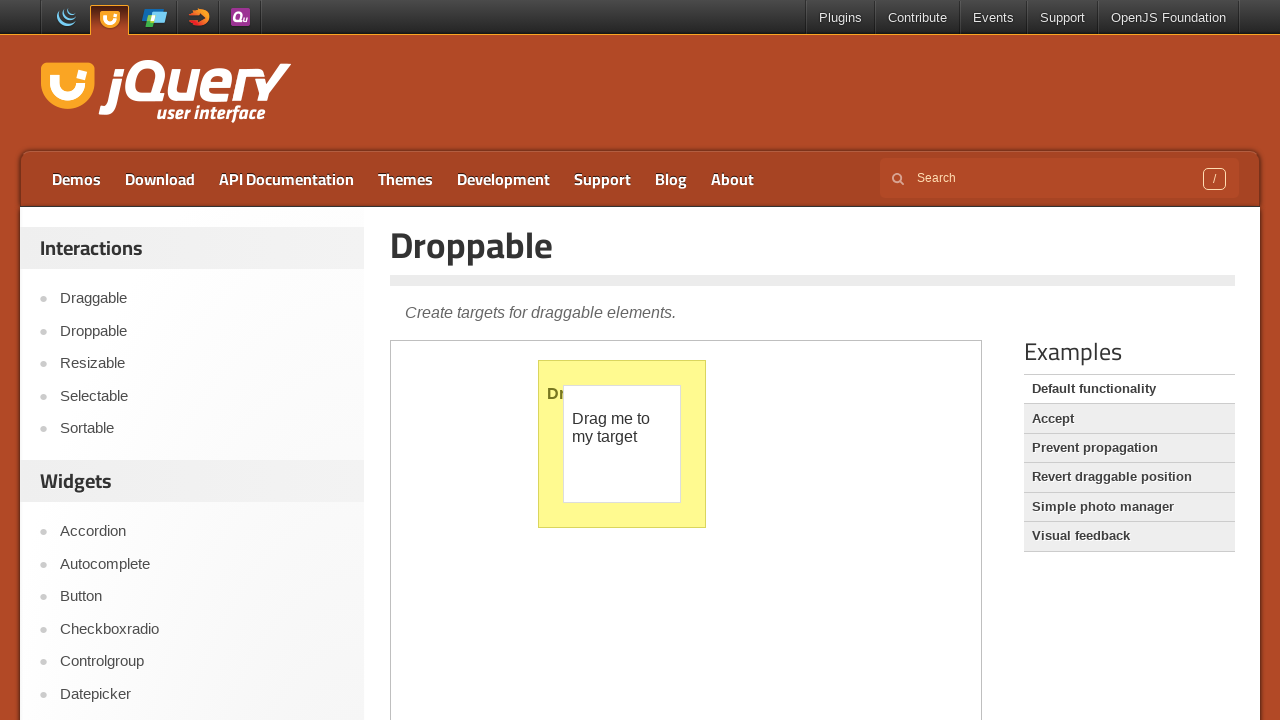

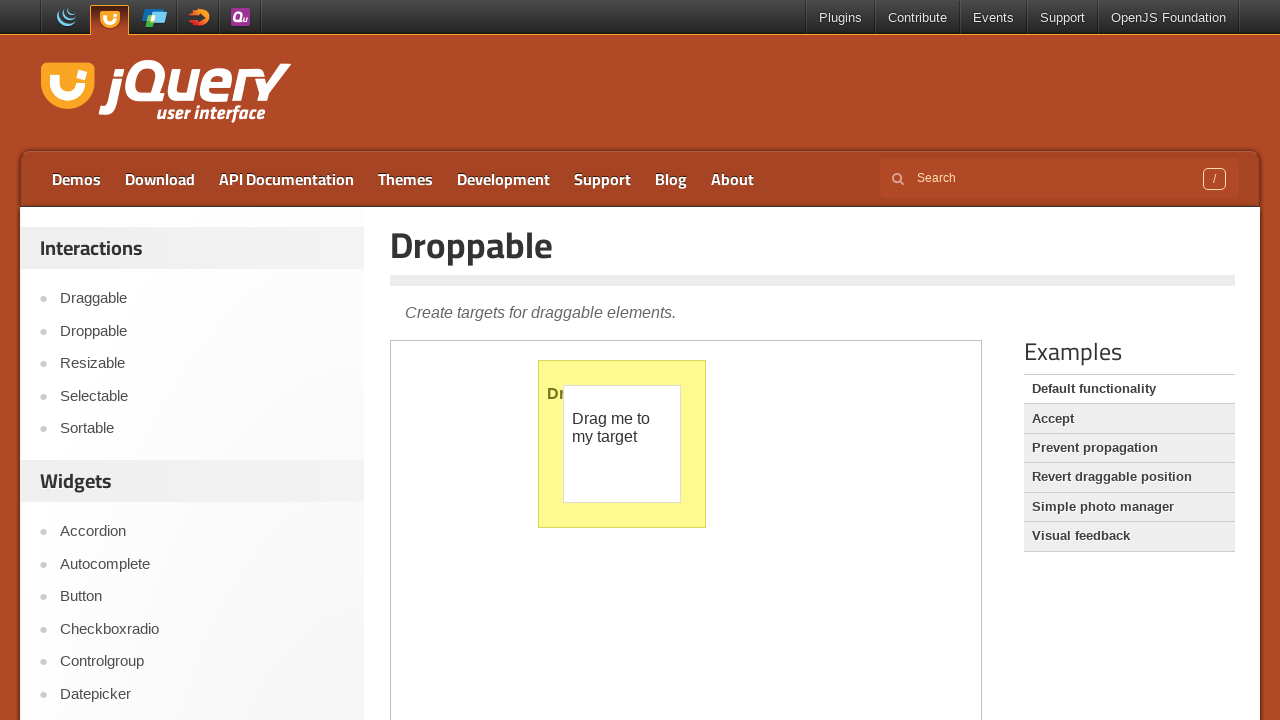